Tests alert and confirmation dialog handling by triggering alerts and accepting them

Starting URL: https://www.leafground.com/alert.xhtml

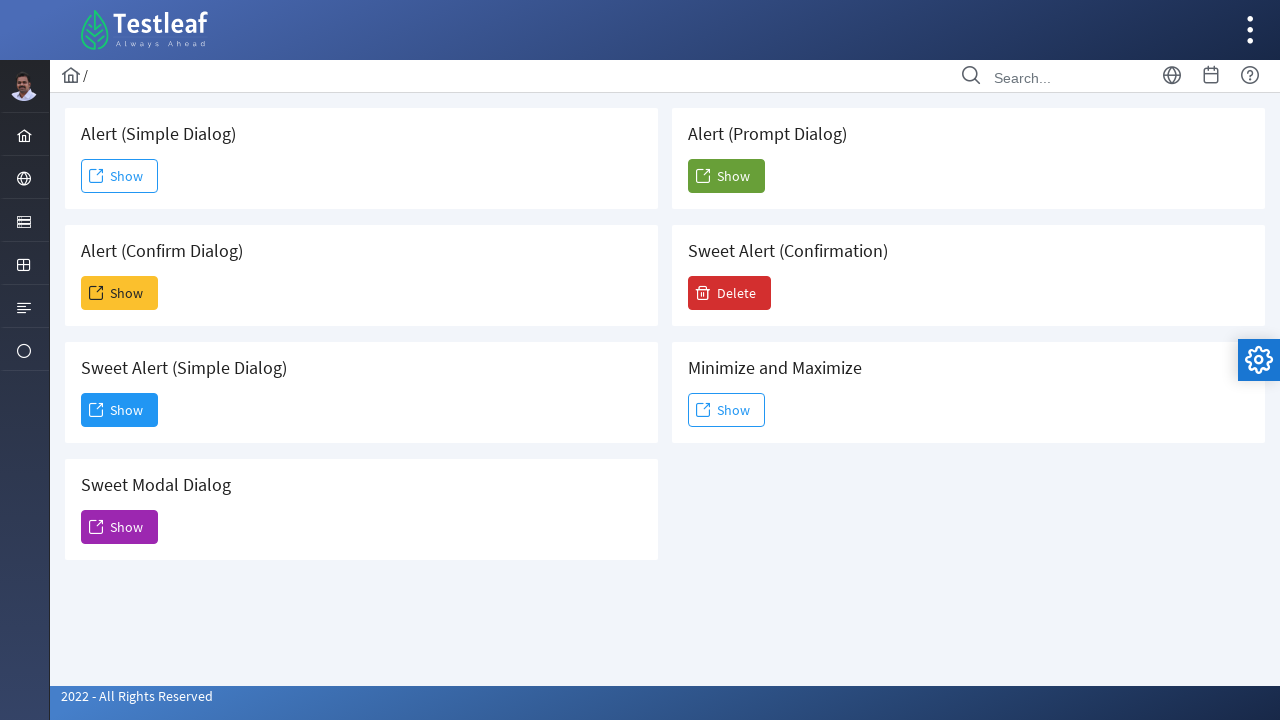

Clicked button to trigger first alert at (120, 176) on xpath=/html/body/div[1]/div[5]/div[2]/form/div/div[1]/div[1]/button
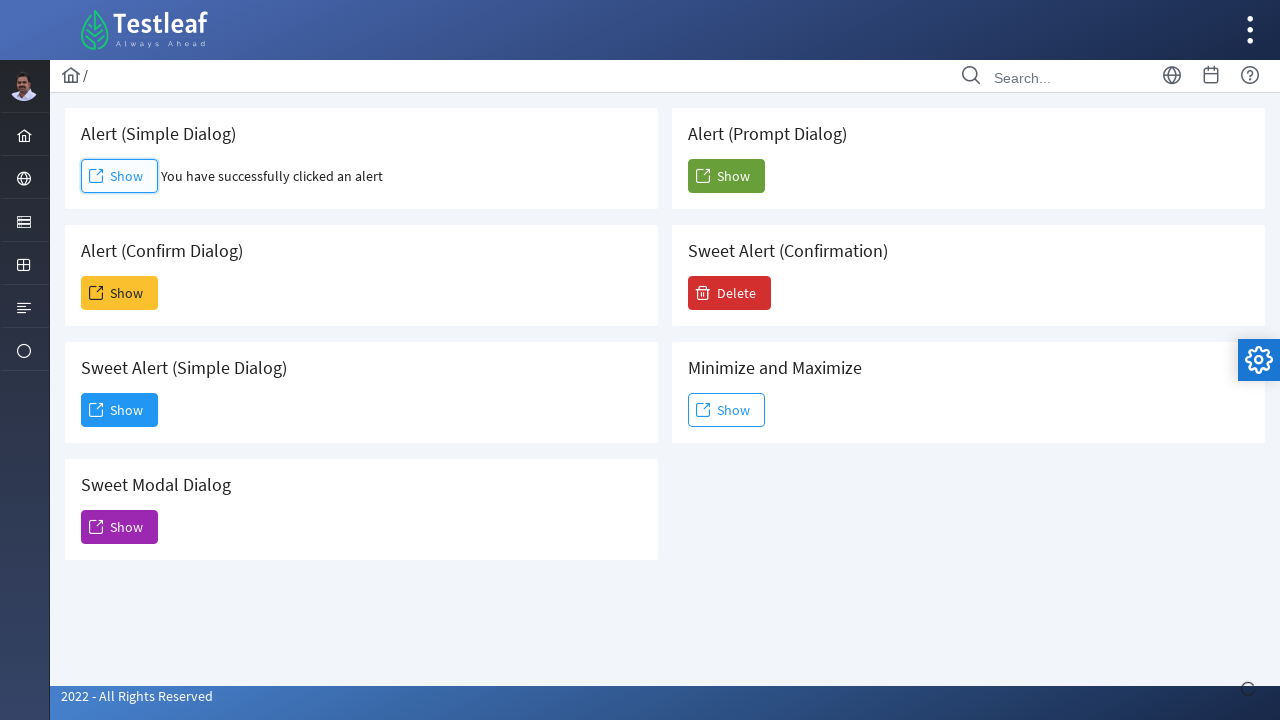

Set up dialog handler to accept alerts
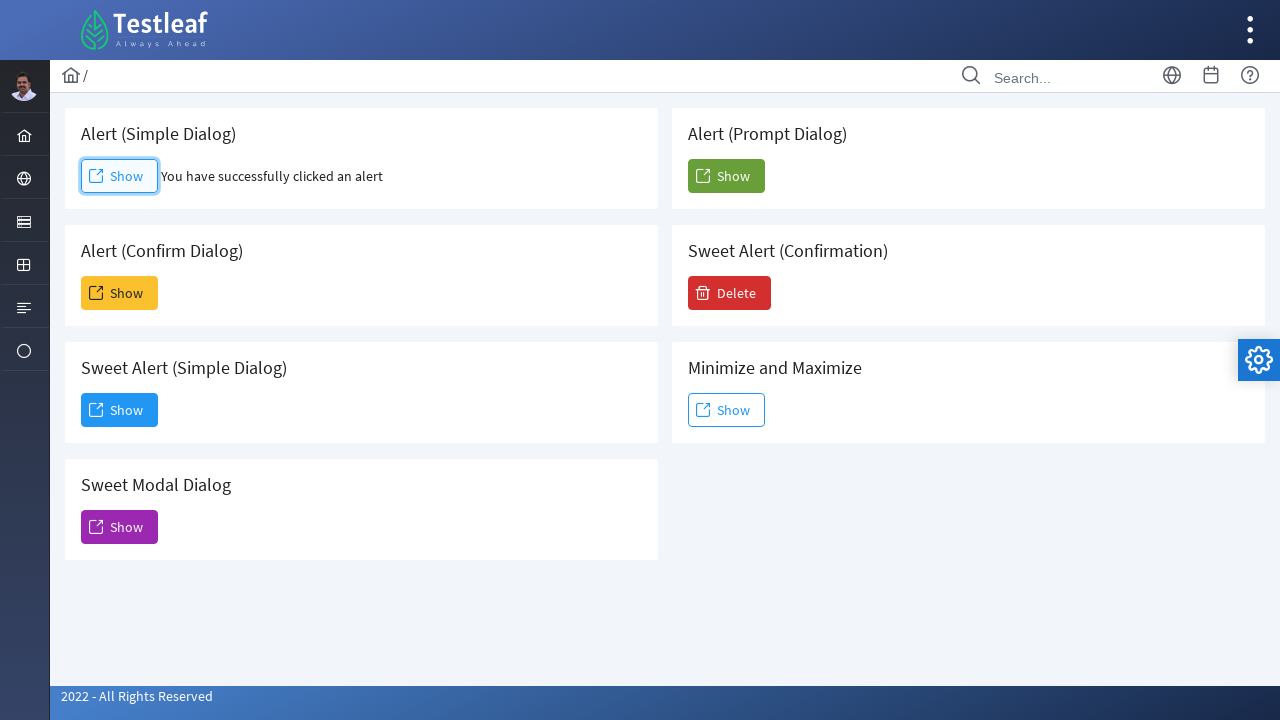

Clicked button to trigger confirmation dialog at (120, 293) on xpath=/html/body/div[1]/div[5]/div[2]/form/div/div[1]/div[2]/button/span[2]
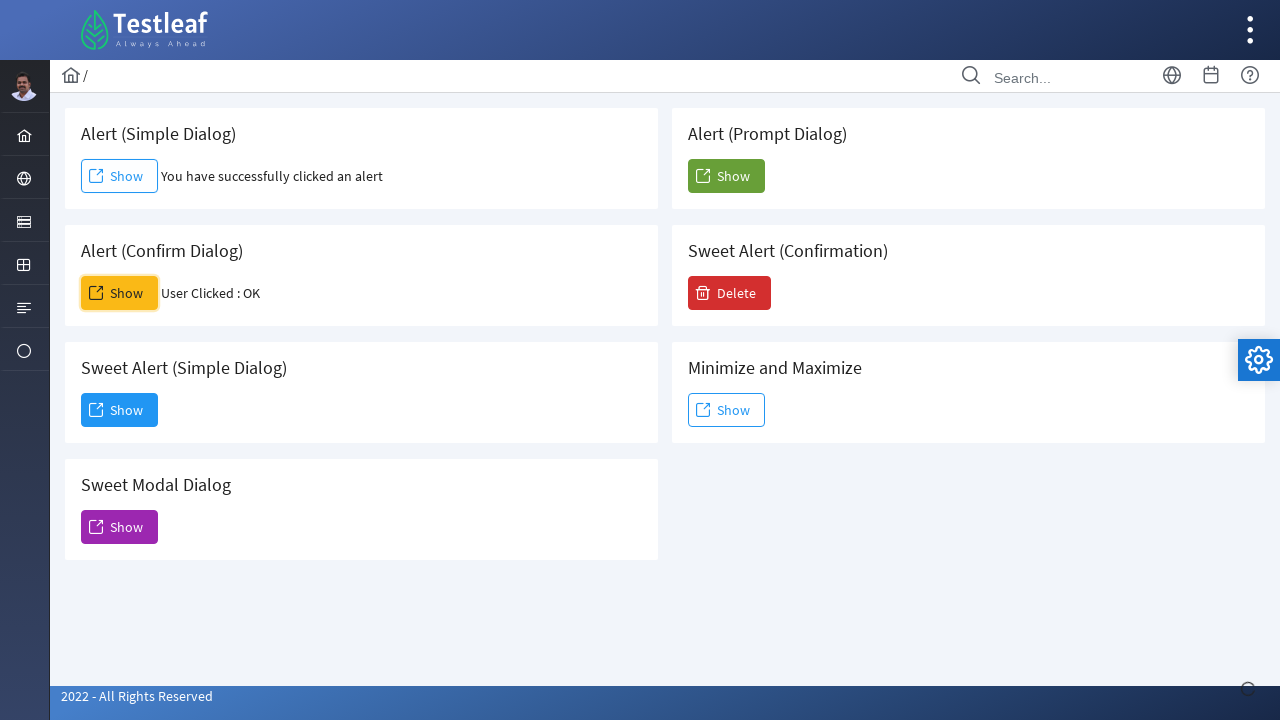

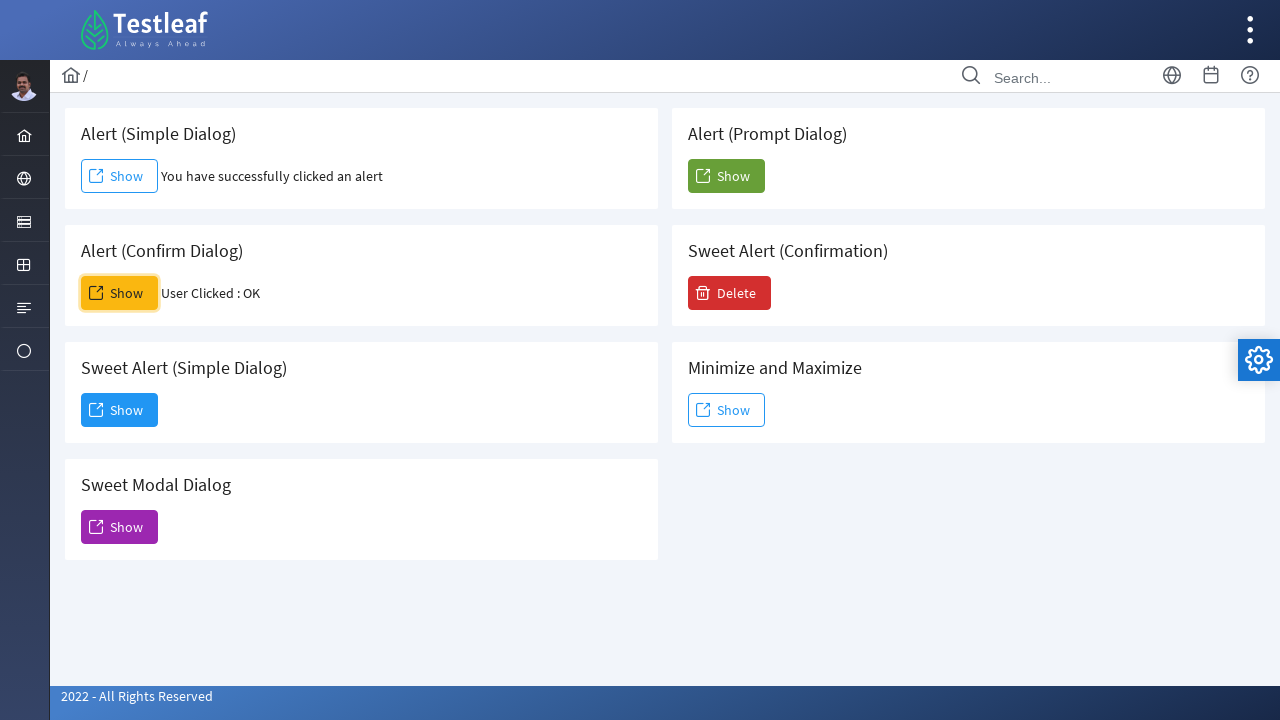